Tests that searching for "Olomouc" on OpenStreetMap updates the URL to contain coordinates (starting with "49.")

Starting URL: https://openstreetmap.org/

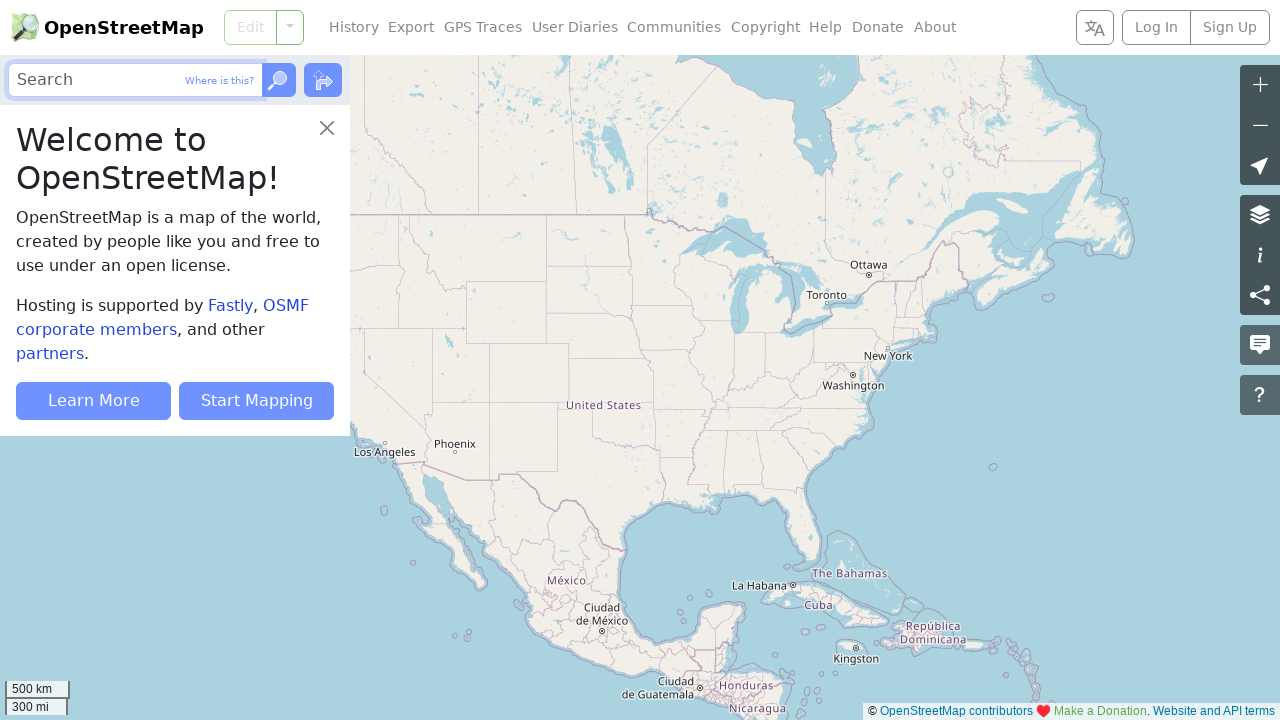

Filled search bar with 'Olomouc' on internal:role=textbox[name="Search"i]
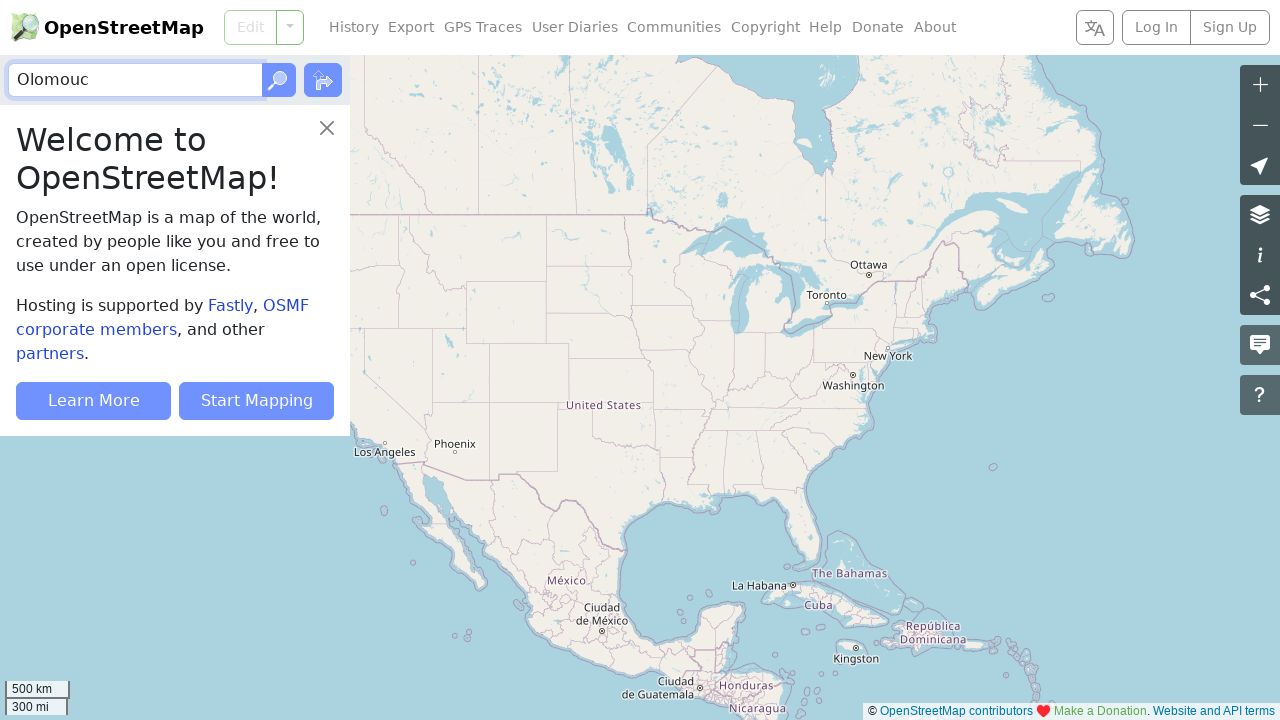

Clicked Go button to search for Olomouc at (279, 80) on internal:role=button[name="Go"i]
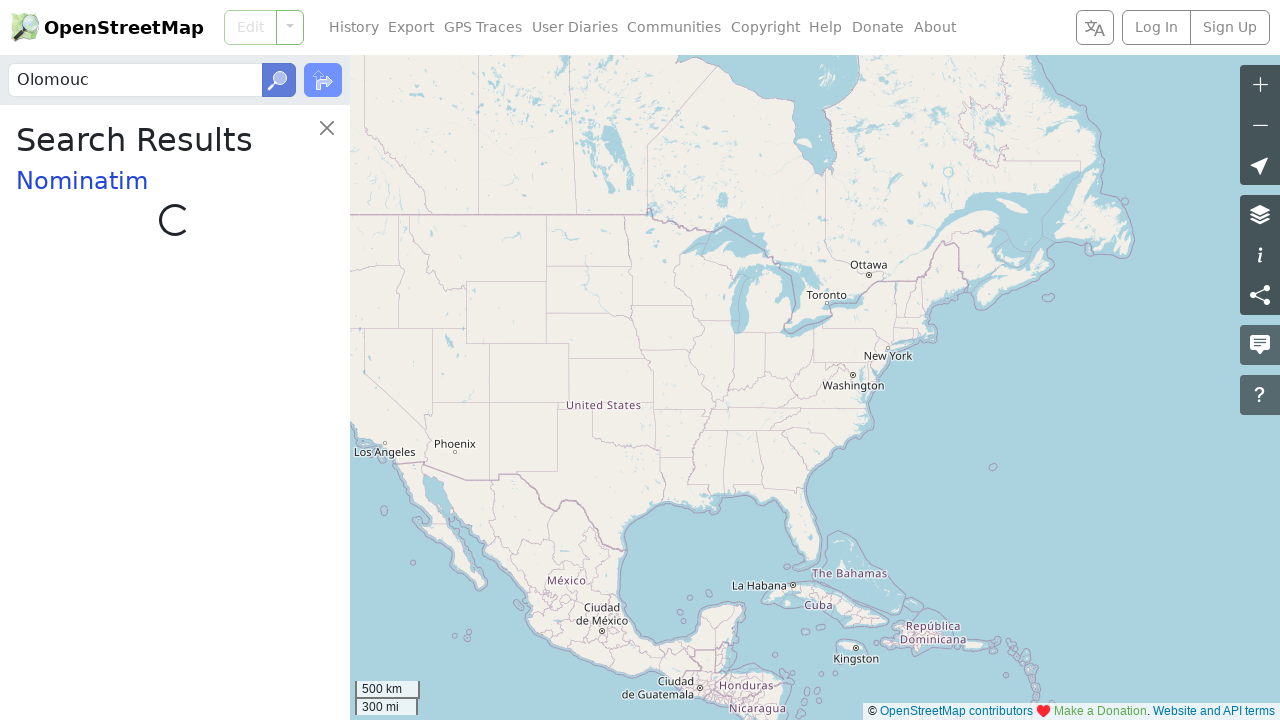

Sidebar content loaded
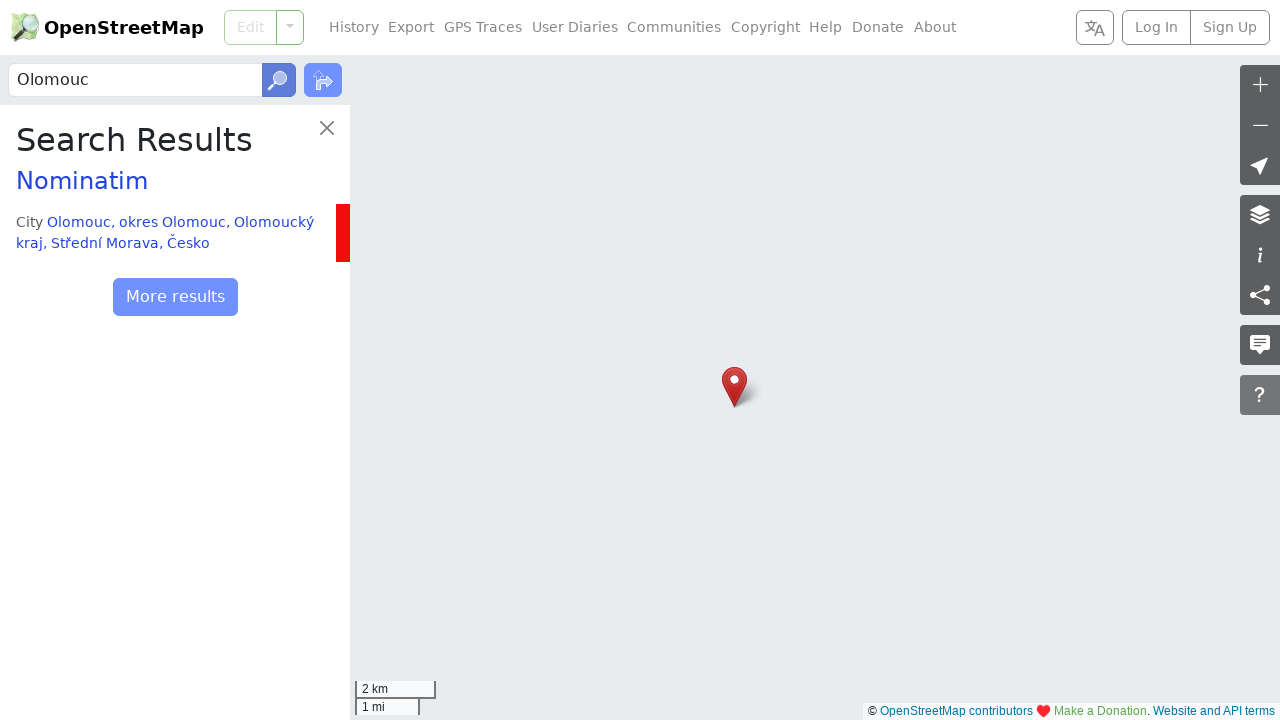

Network idle state reached
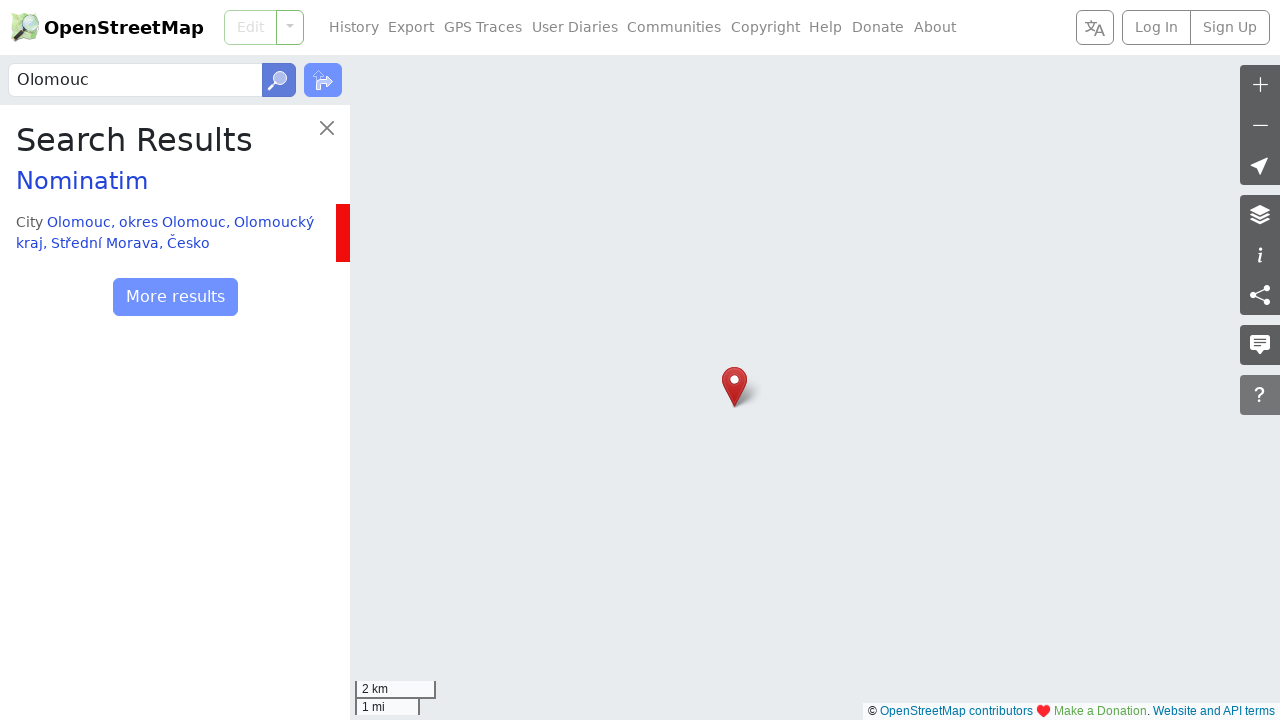

Verified URL contains coordinate prefix '49.'
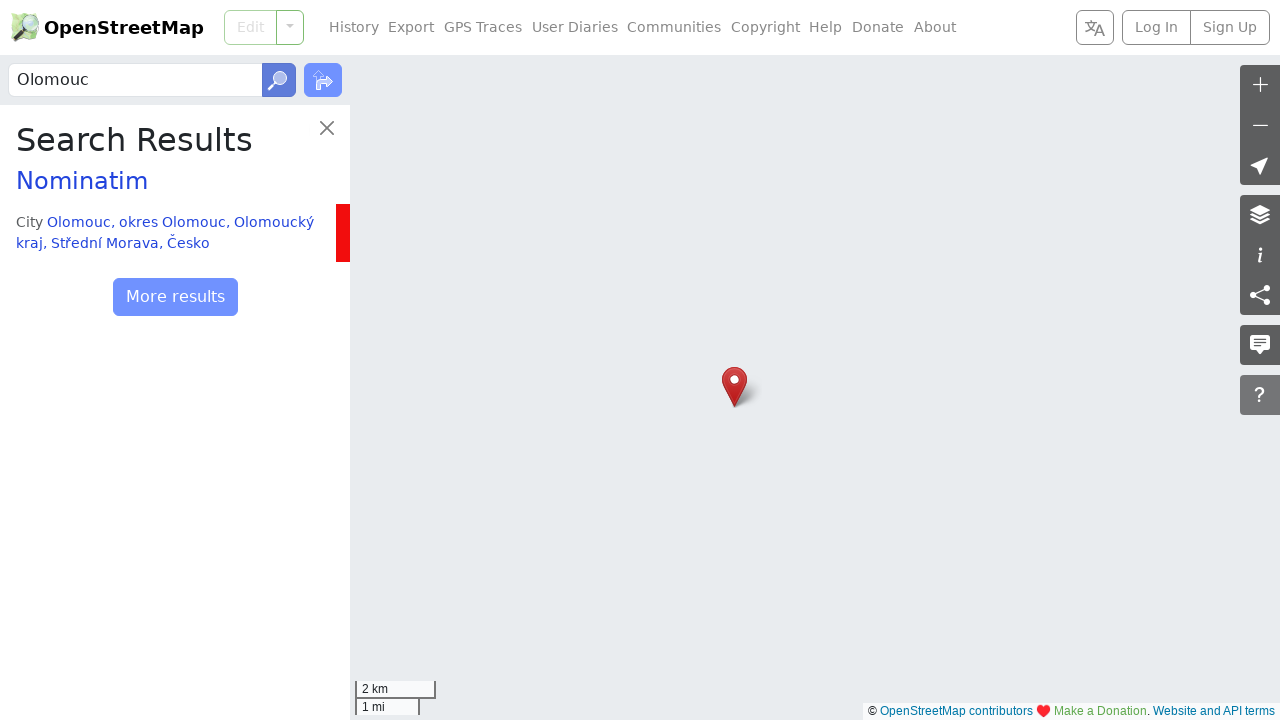

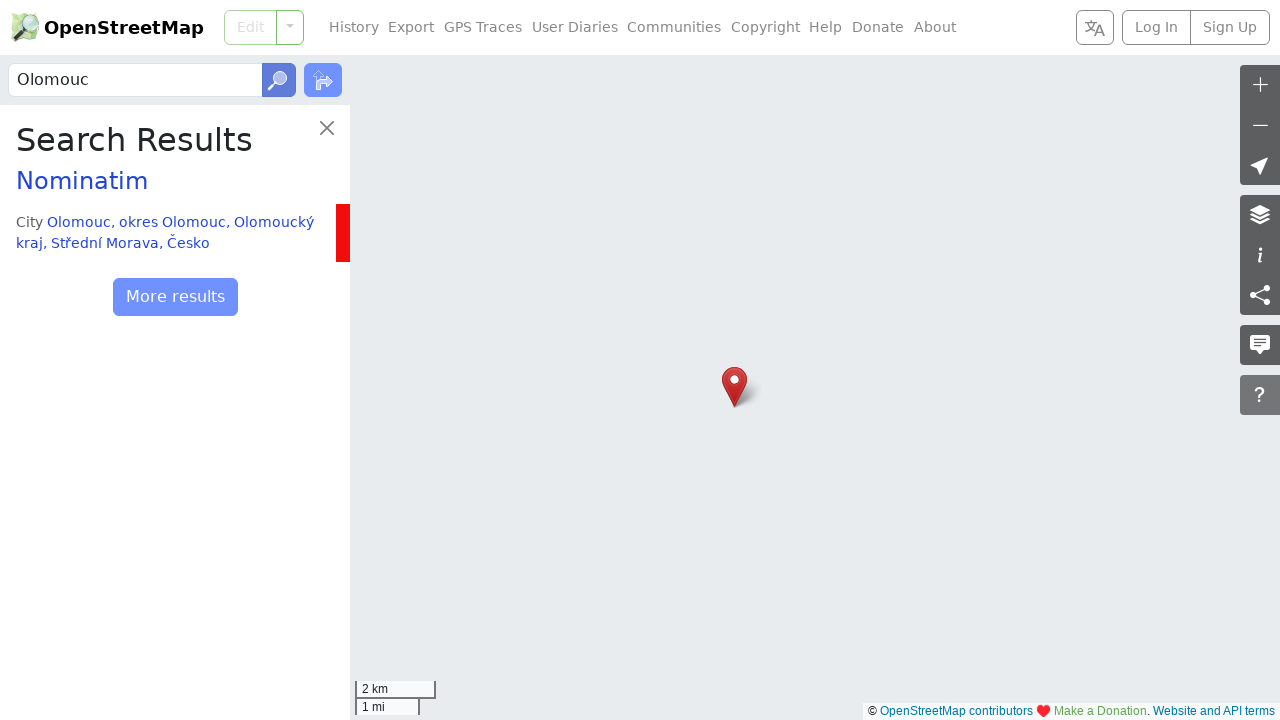